Tests a dreams webpage by verifying the loading animation appears, then waiting for main content to load, clicking the dream button, and verifying that two new windows ("Dreams Total" and "Dream Portal") are opened.

Starting URL: https://arjitnigam.github.io/myDreams/

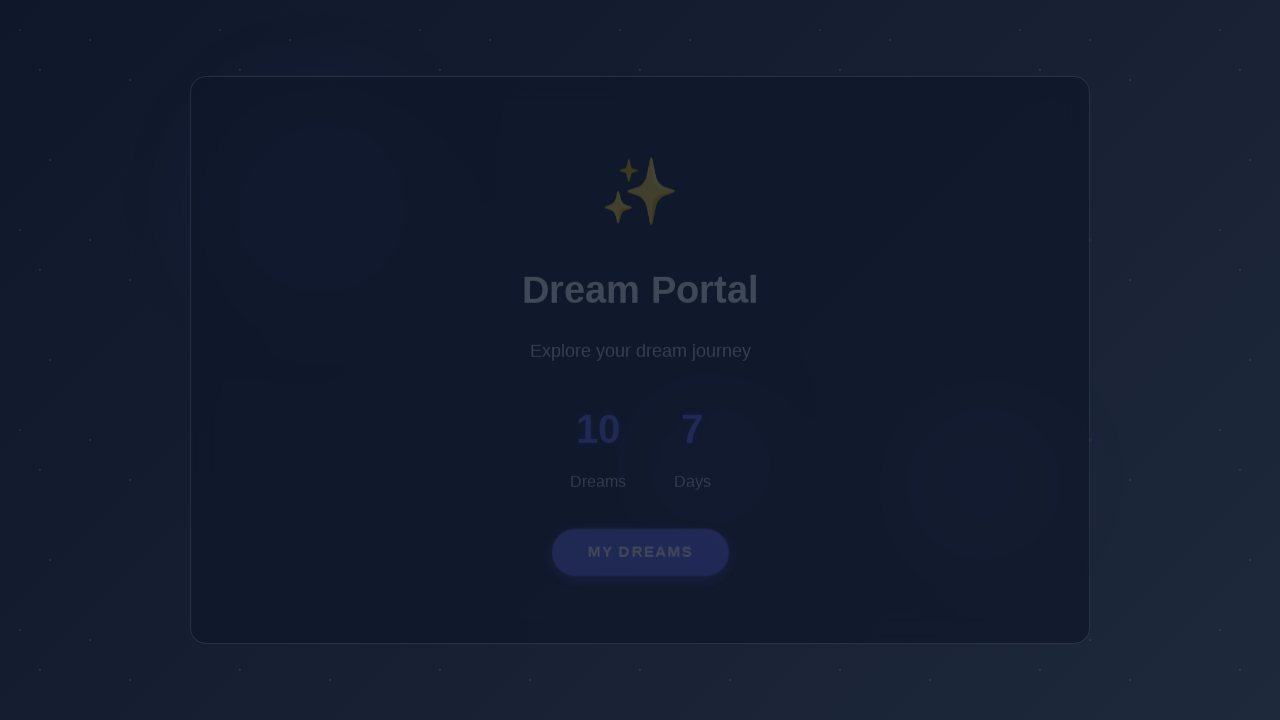

Checked if loading animation is visible
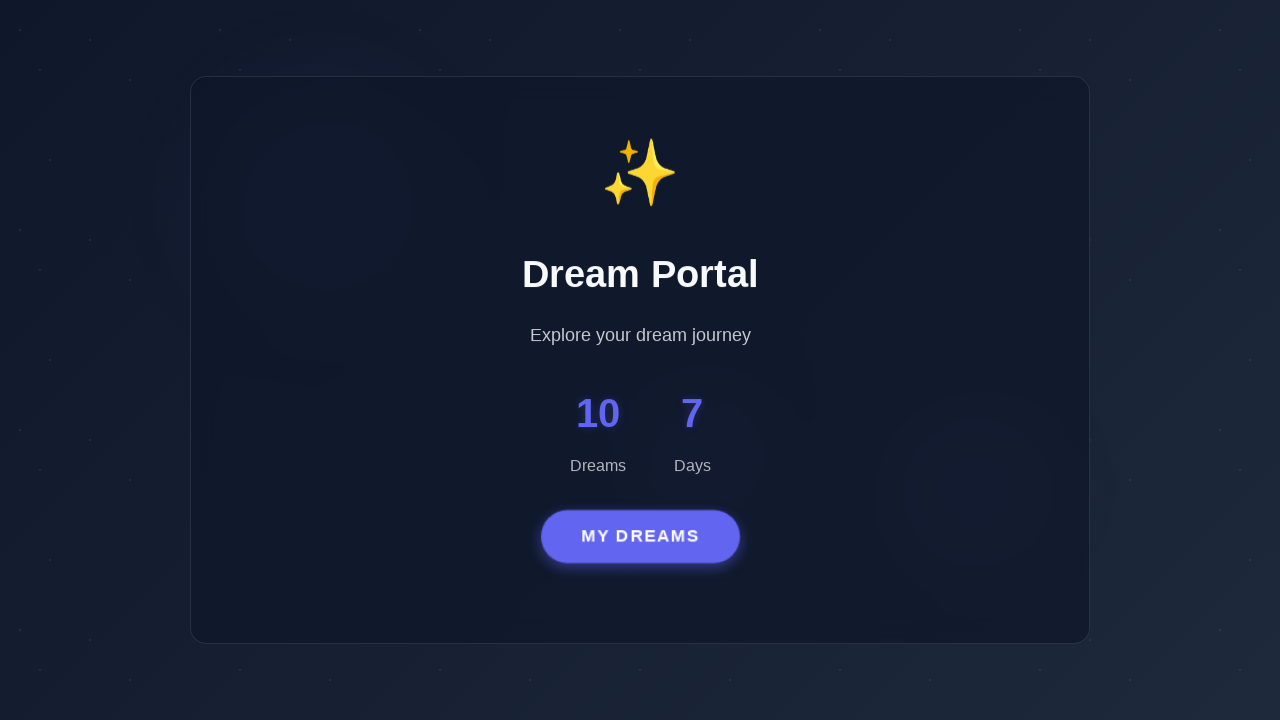

Waited 4 seconds for loading animation to complete
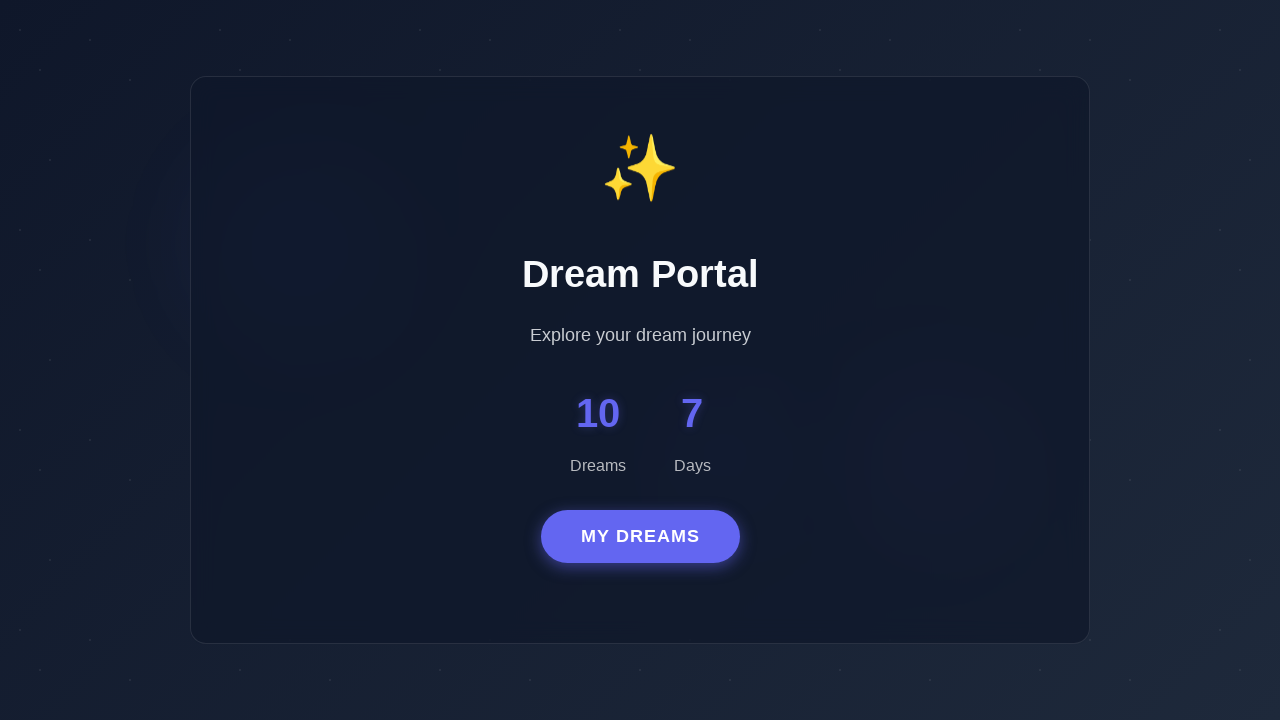

Verified main content and dream button are visible
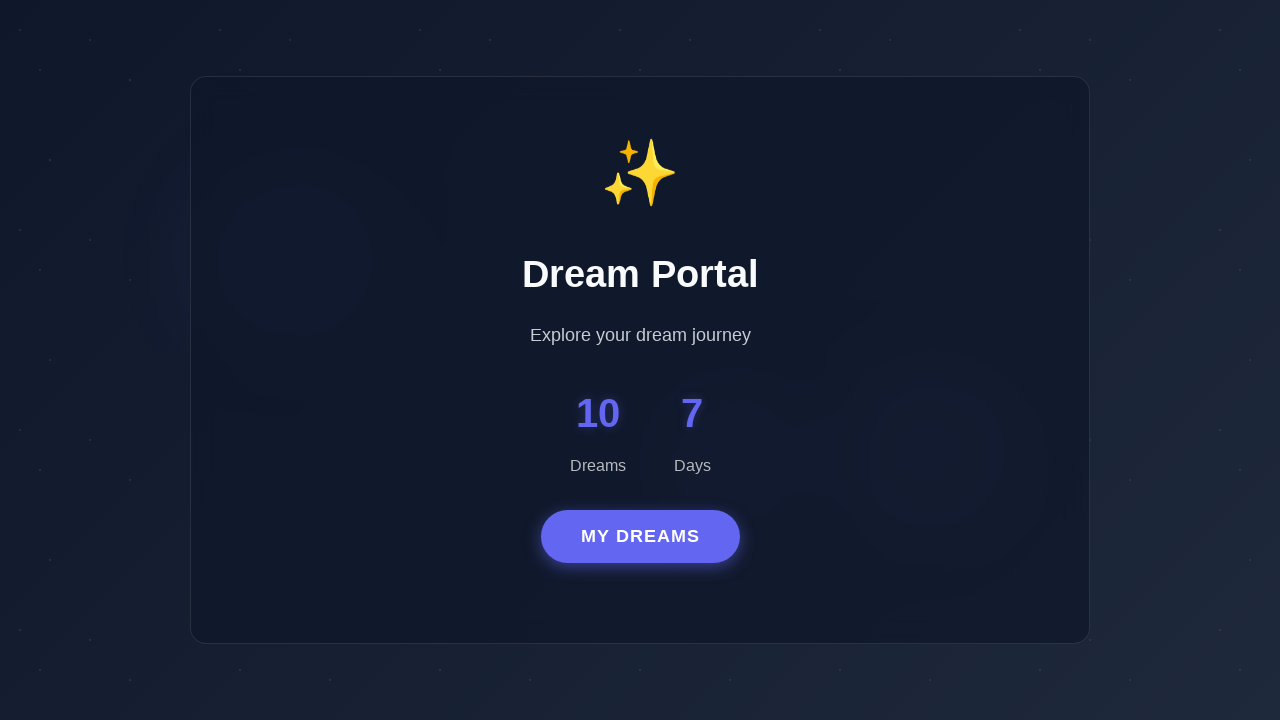

Clicked the dream button at (640, 537) on xpath=//button[@id='dreamButton']
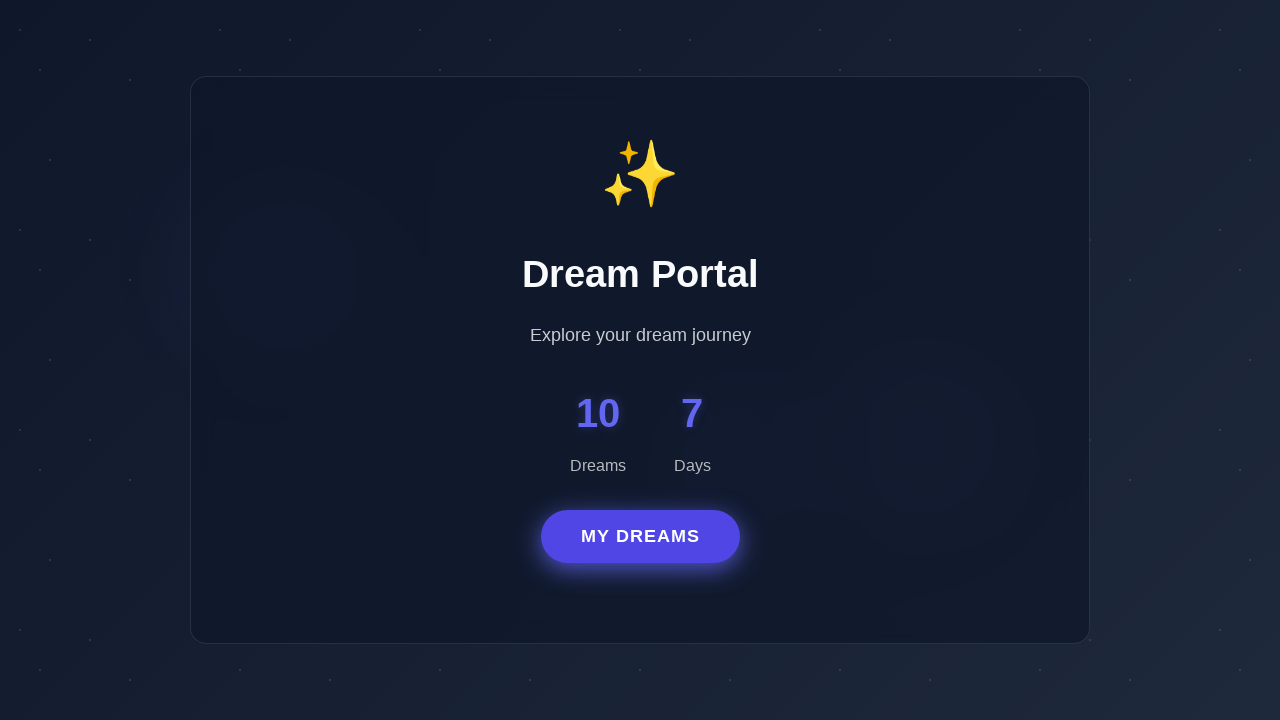

Waited 2 seconds for new windows to fully open
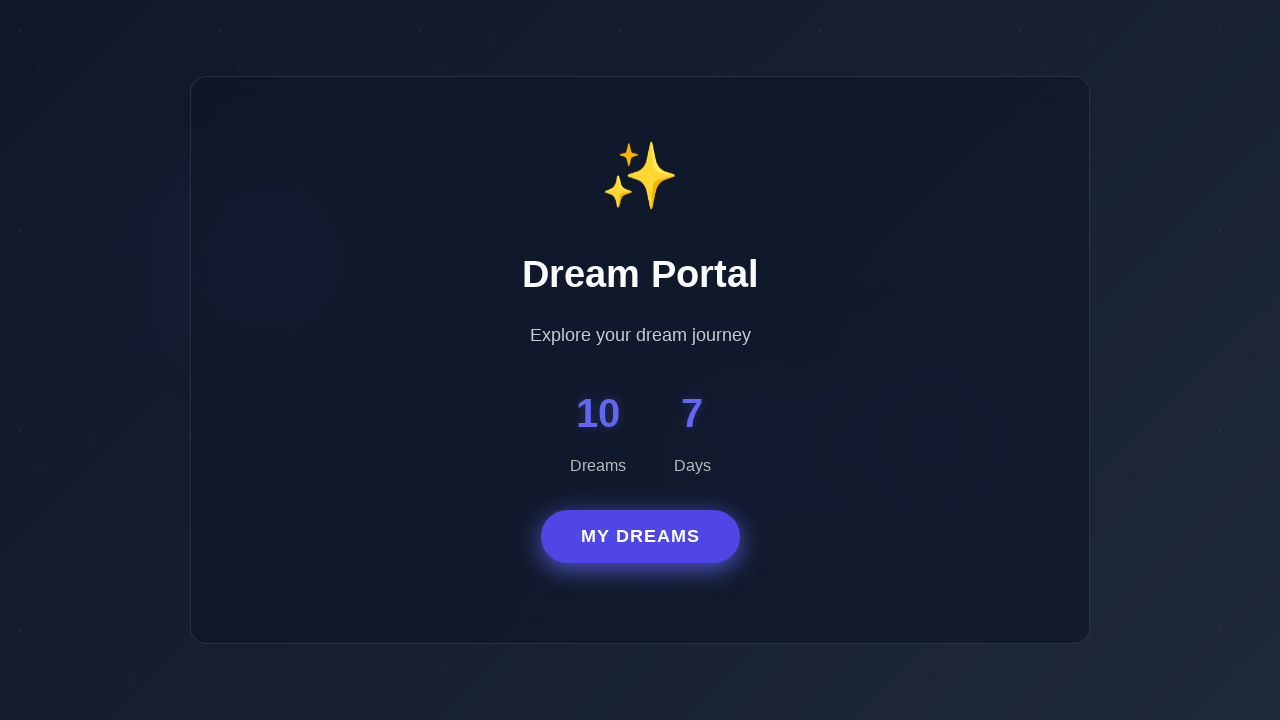

Verified both 'Dreams Total' and 'Dream Portal' windows opened successfully
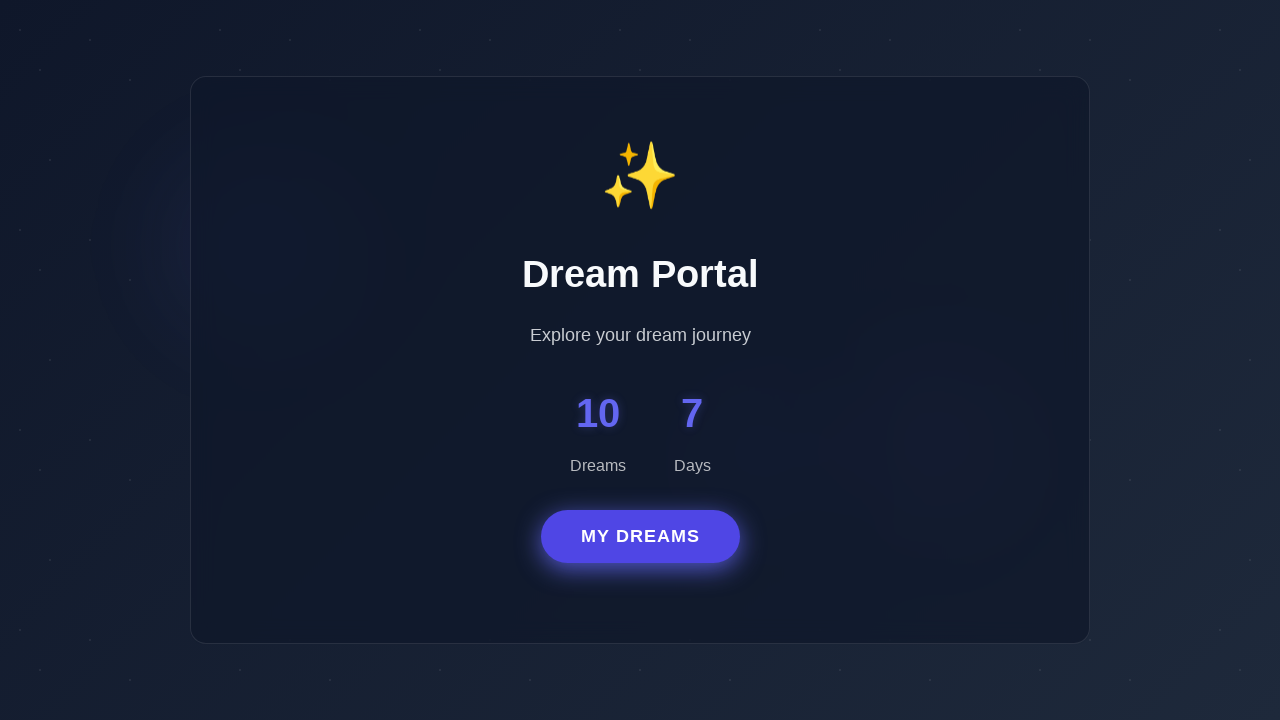

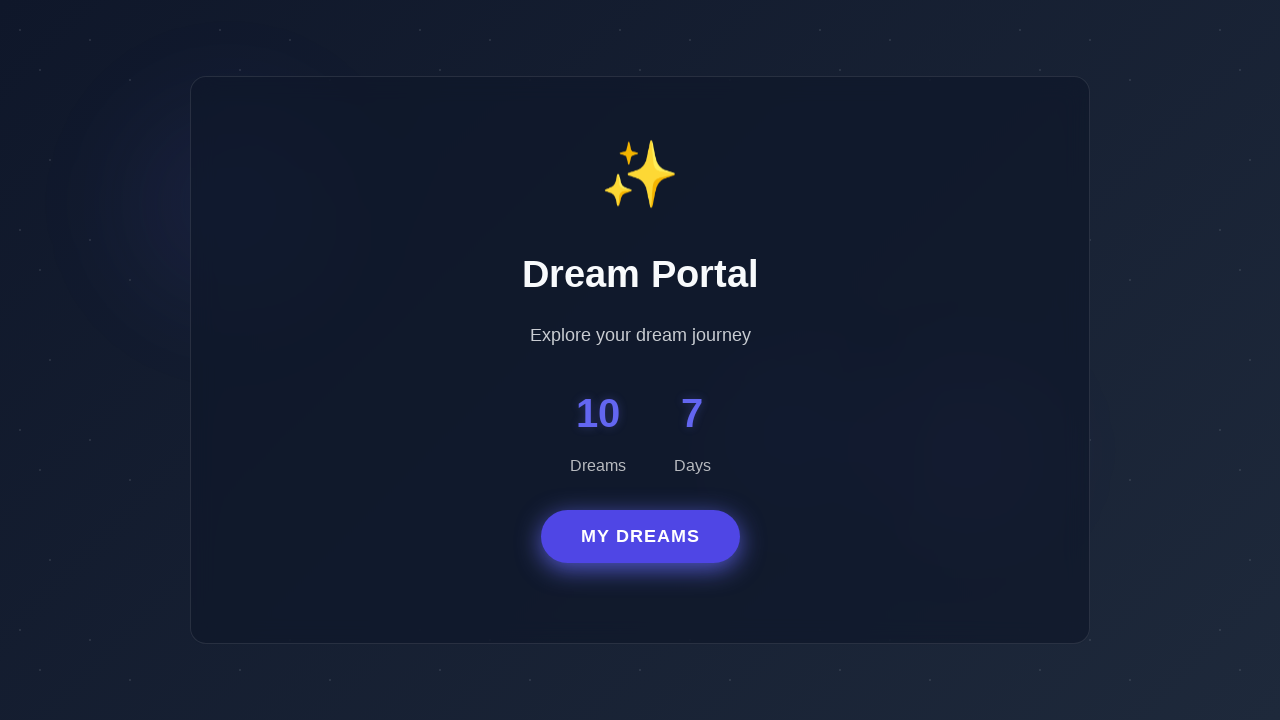